Completes a checkout form with billing and payment information on a Bootstrap example page.

Starting URL: https://getbootstrap.com/docs/4.0/examples/checkout/

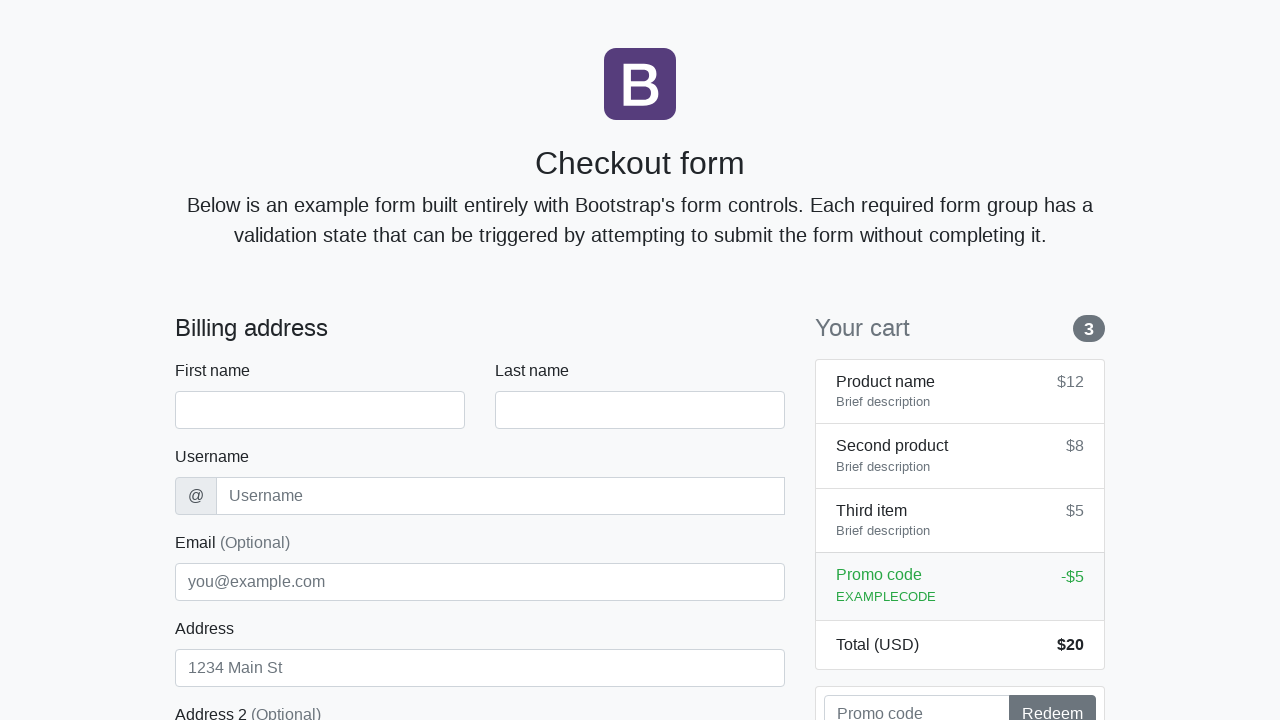

Waited for checkout form to load
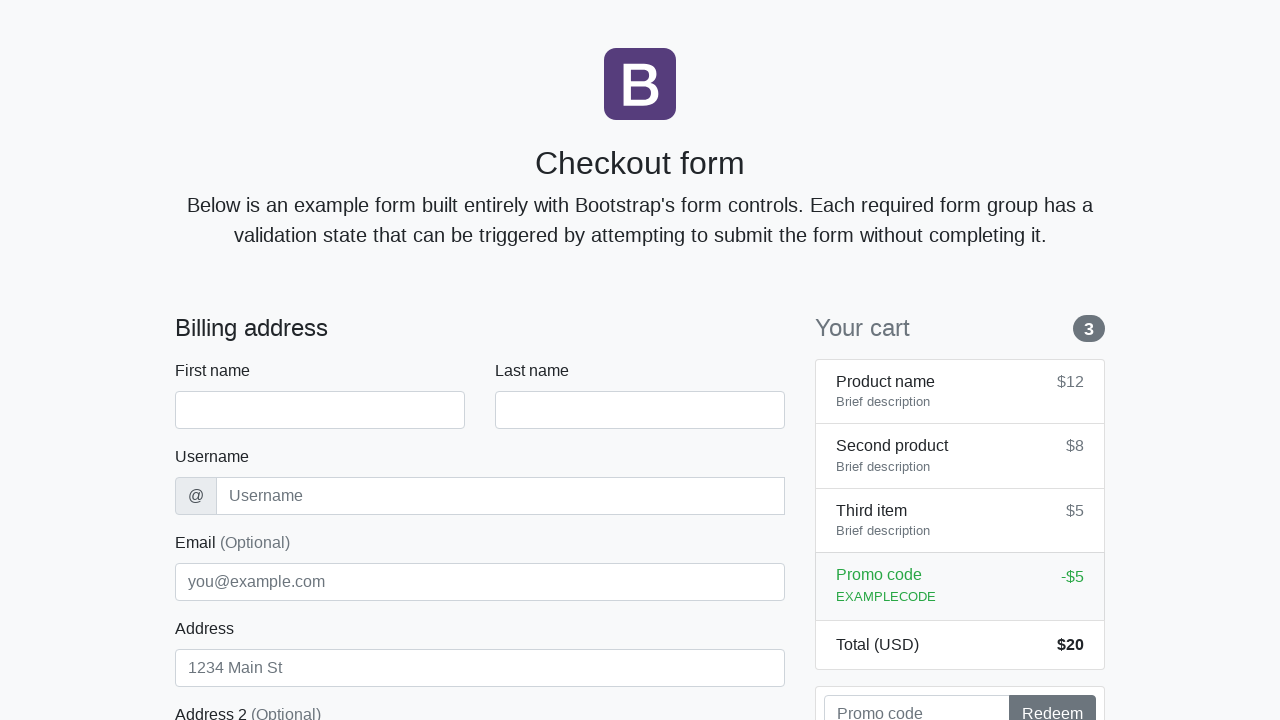

Filled first name field with 'Sarah' on #firstName
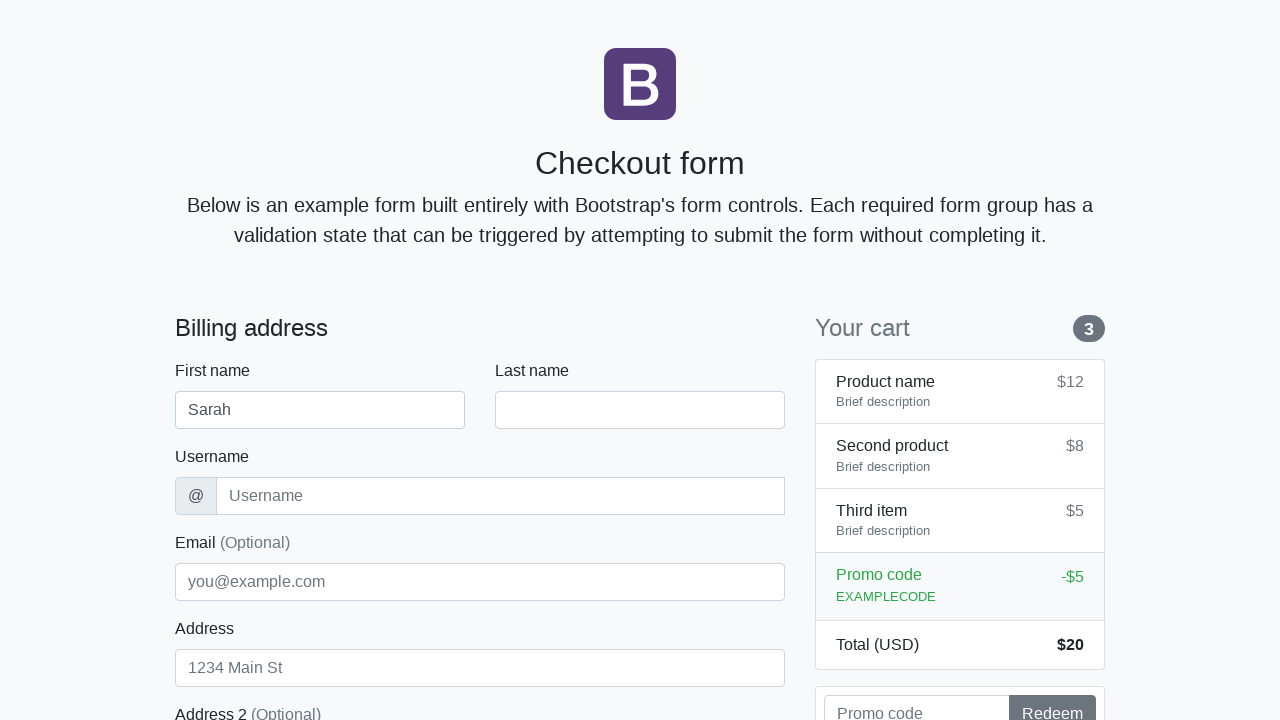

Filled last name field with 'Williams' on #lastName
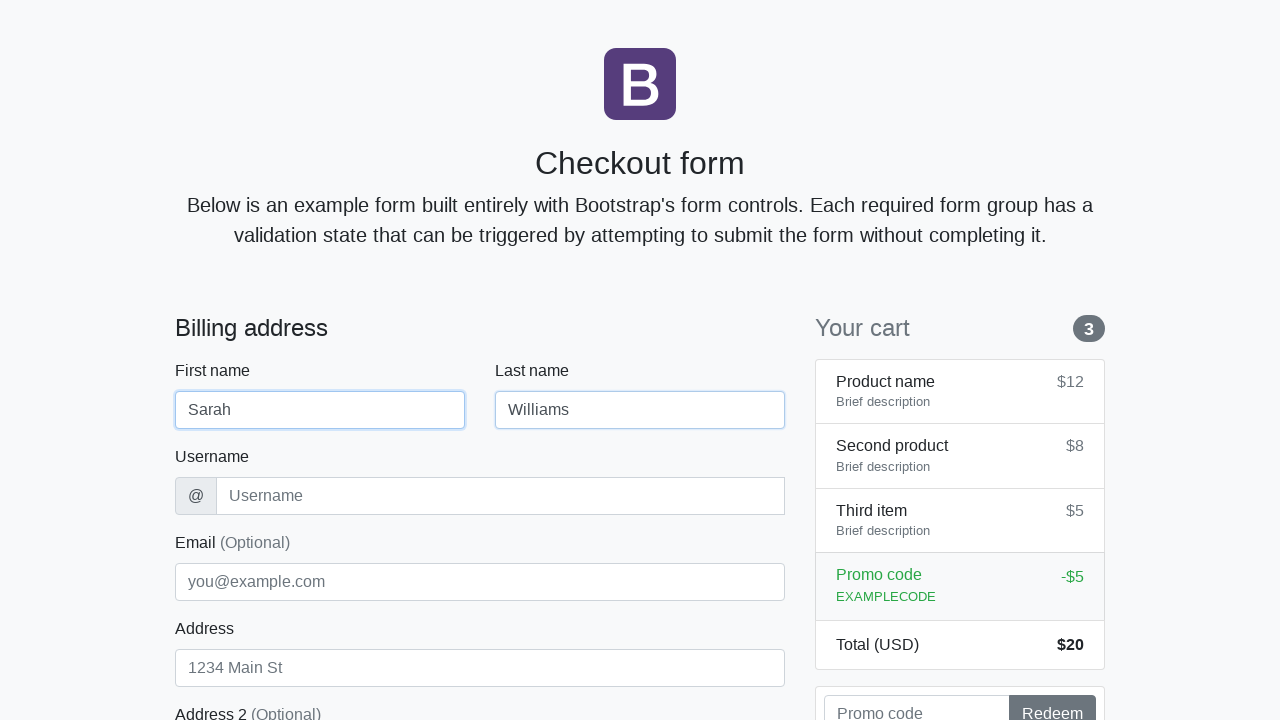

Filled username field with 'swilliams' on #username
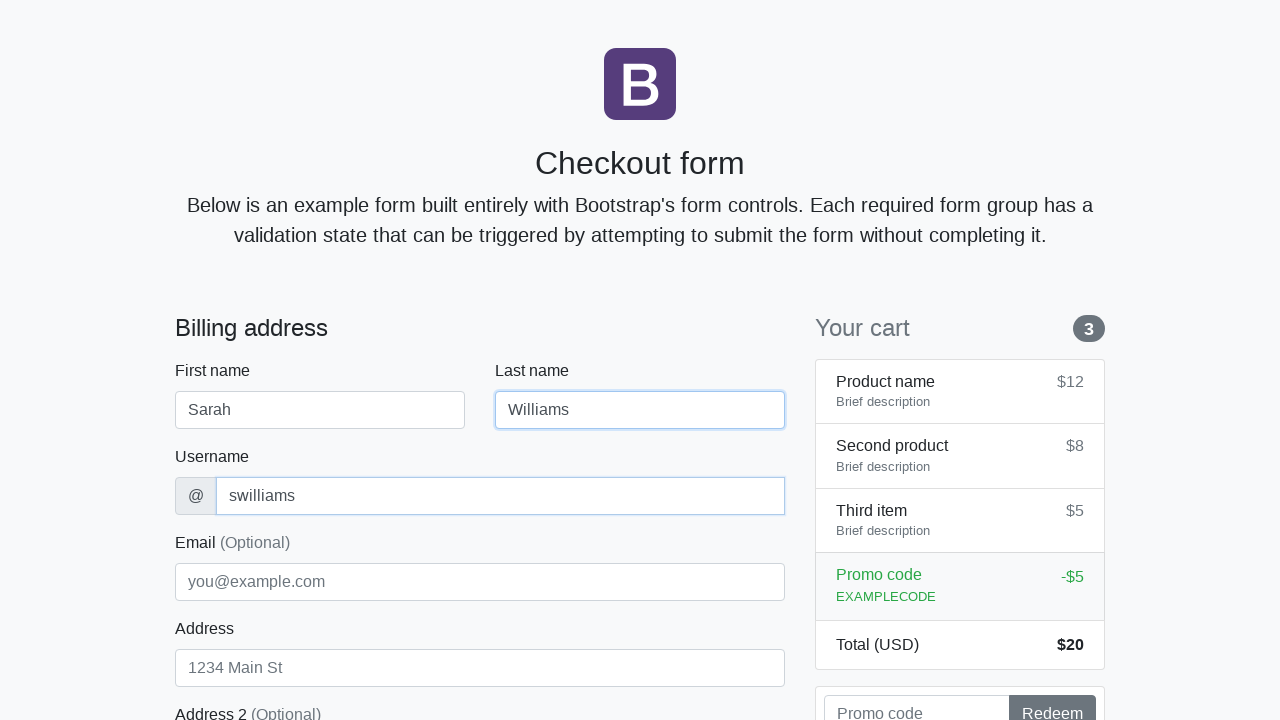

Filled address field with 'Pine Street 456' on #address
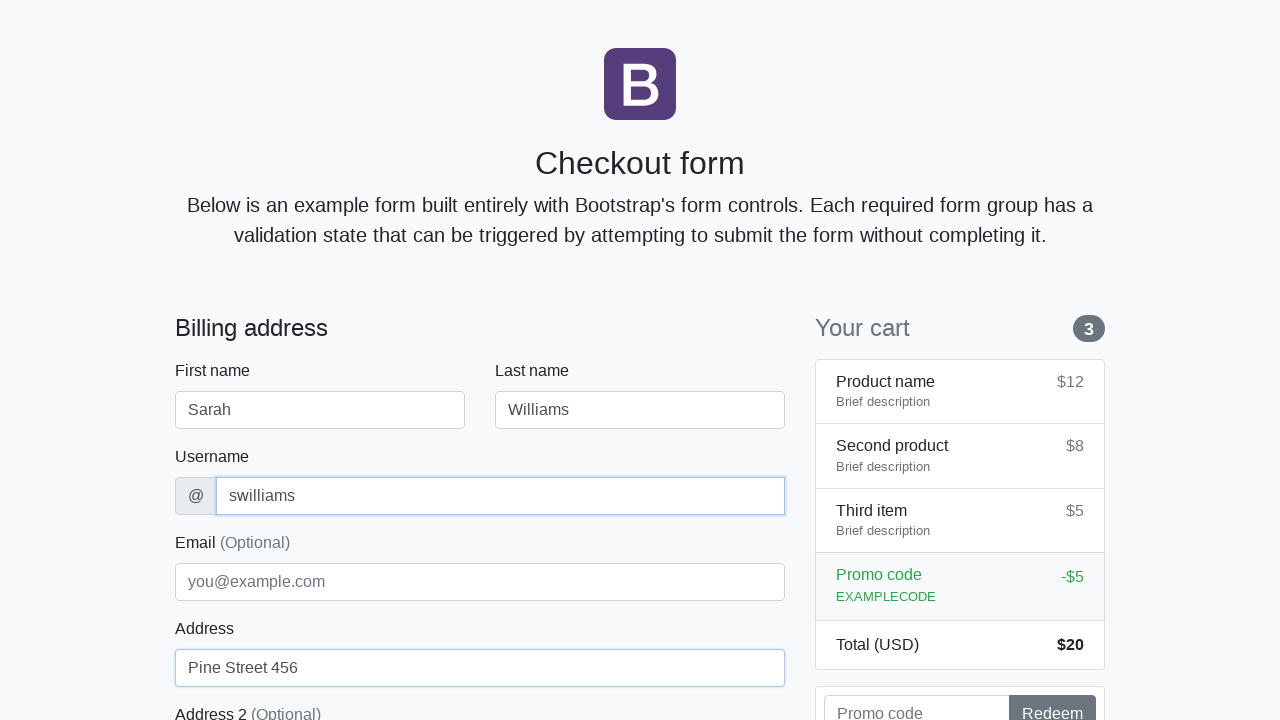

Filled email field with 'sarah.w@testmail.com' on #email
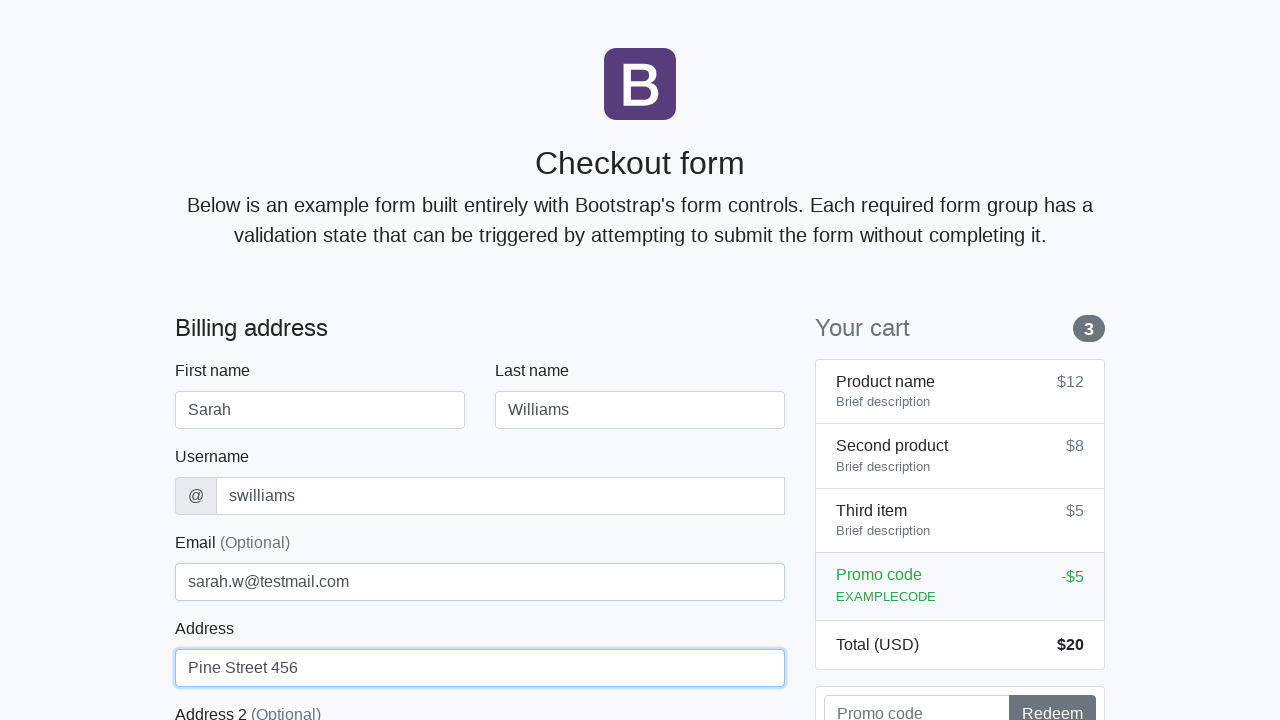

Selected 'United States' from country dropdown on #country
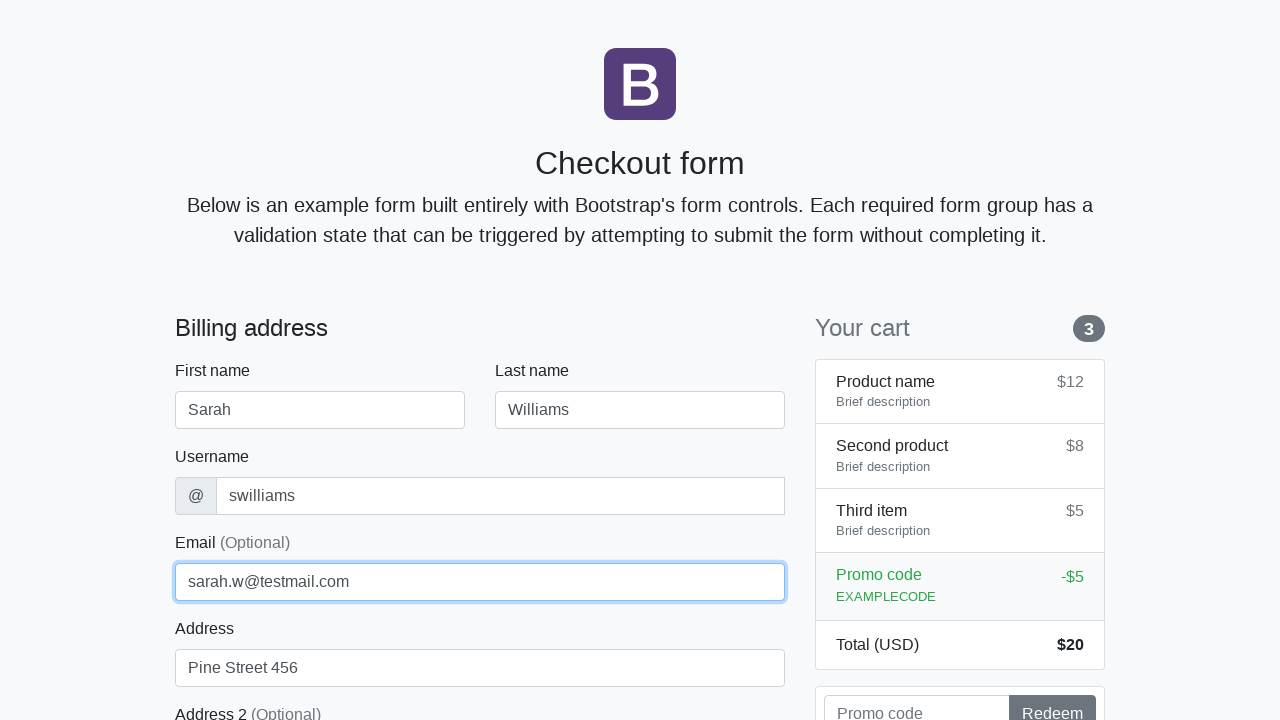

Selected 'California' from state dropdown on #state
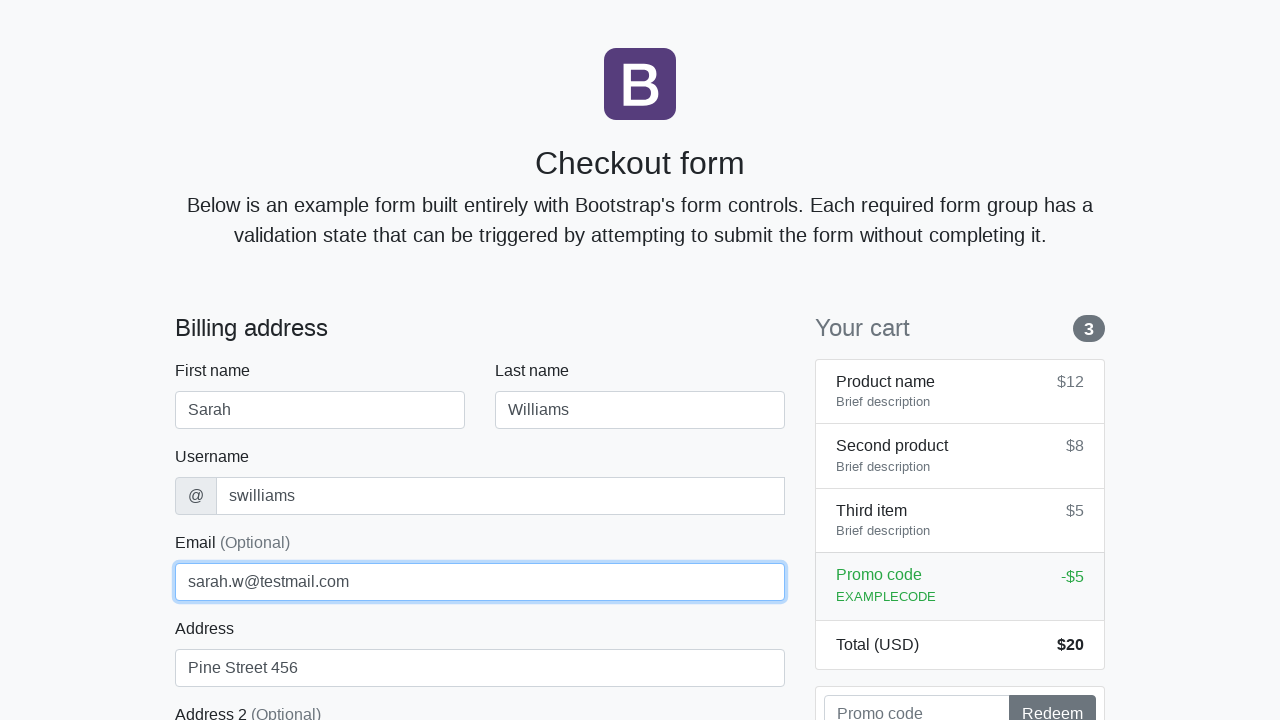

Filled zip code field with '94102' on #zip
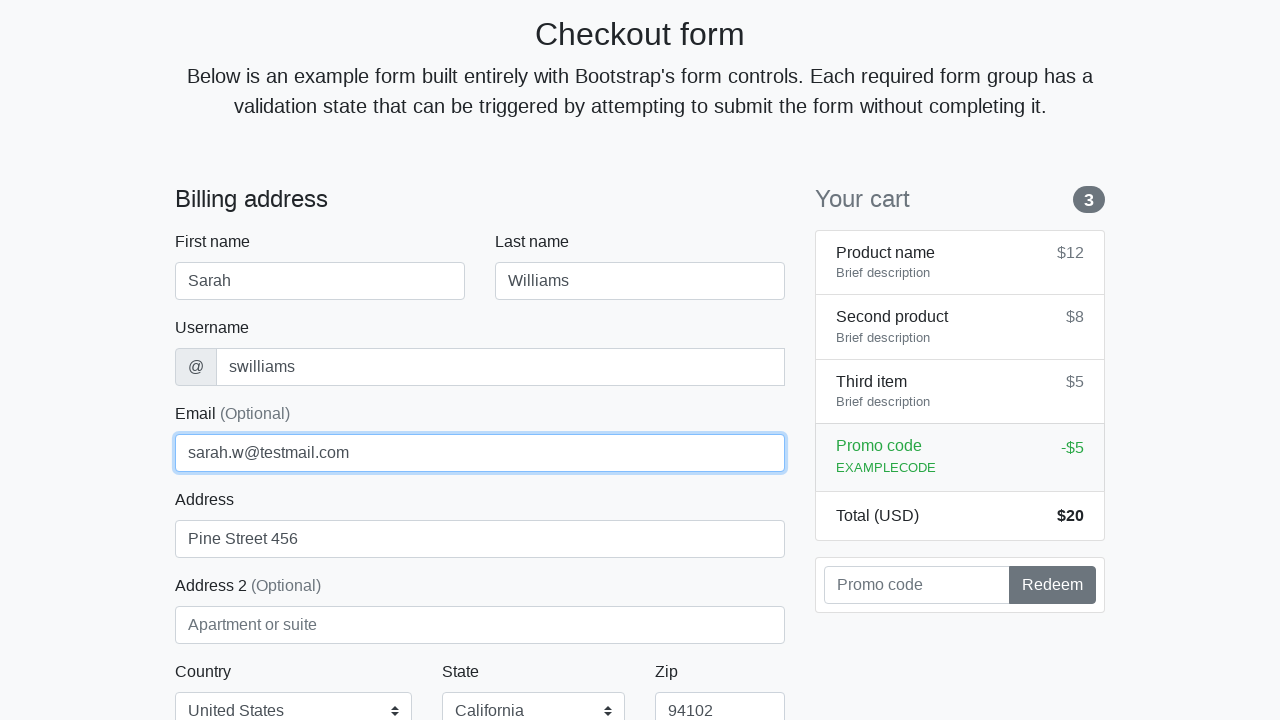

Filled credit card name field with 'Sarah Williams' on #cc-name
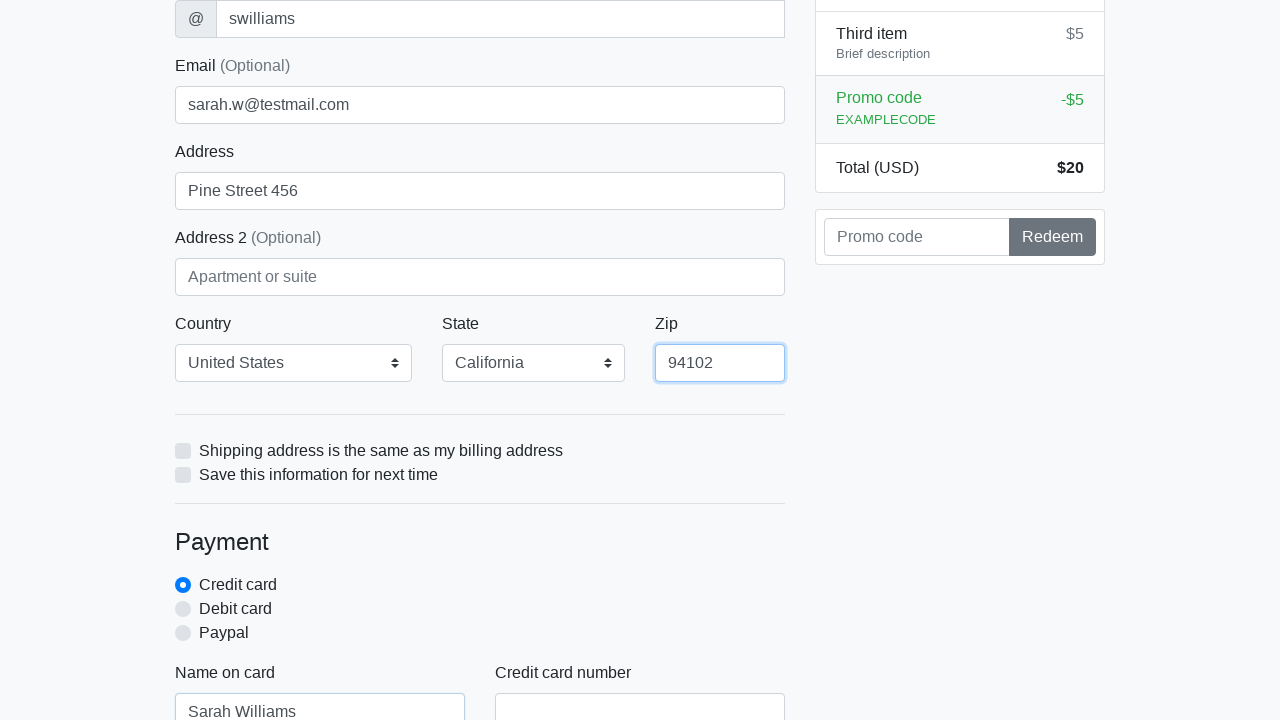

Filled credit card number field with '5425233430109903' on #cc-number
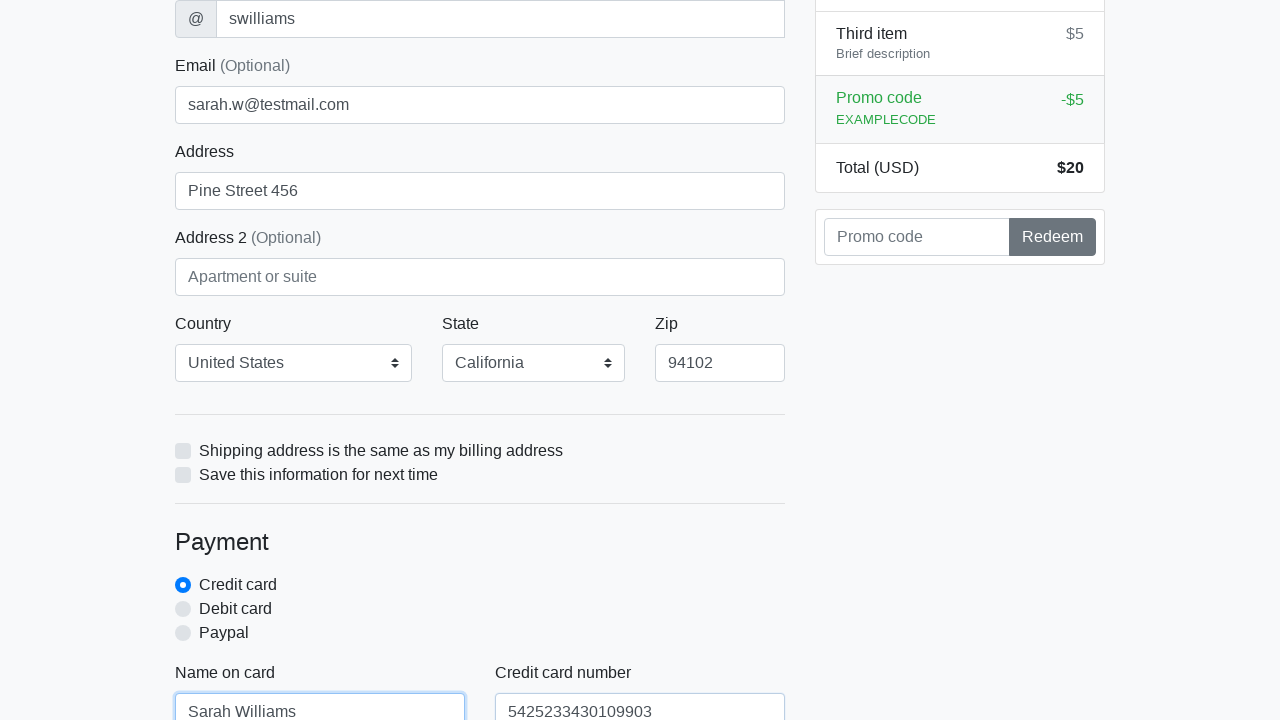

Filled credit card expiration field with '08/26' on #cc-expiration
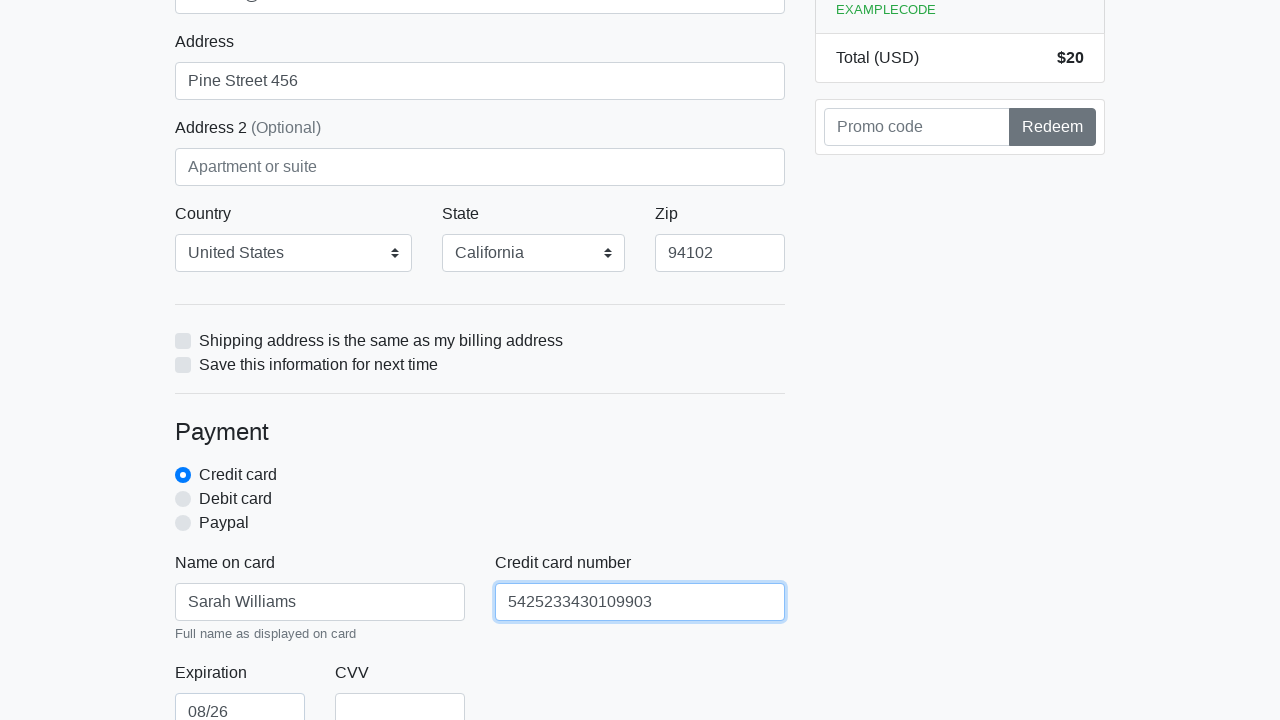

Filled credit card CVV field with '456' on #cc-cvv
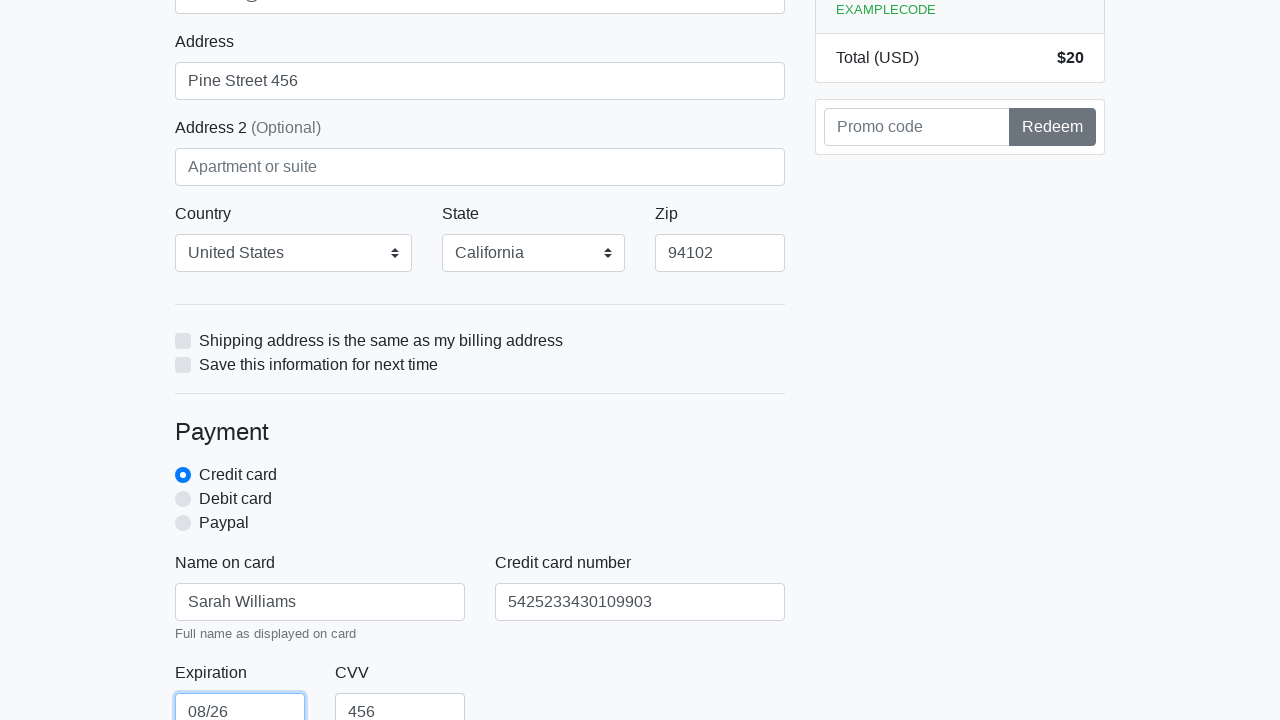

Clicked the proceed button to complete checkout at (480, 500) on xpath=/html/body/div/div[2]/div[2]/form/button
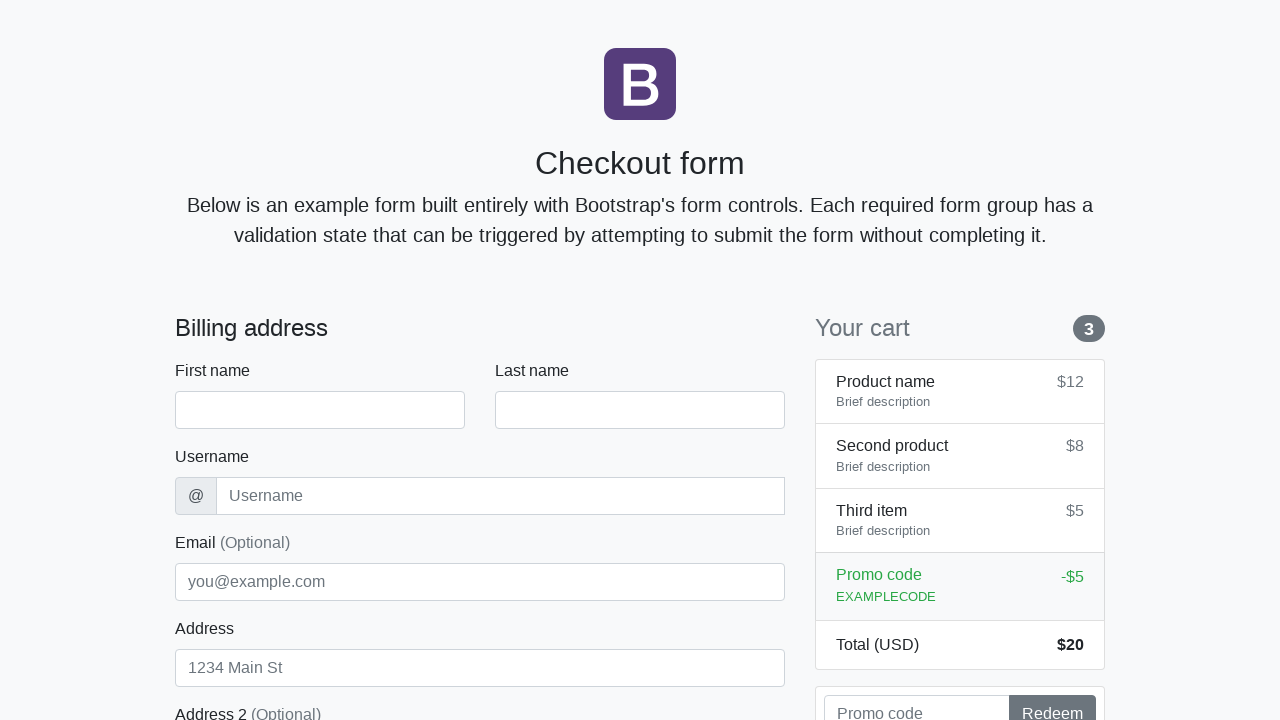

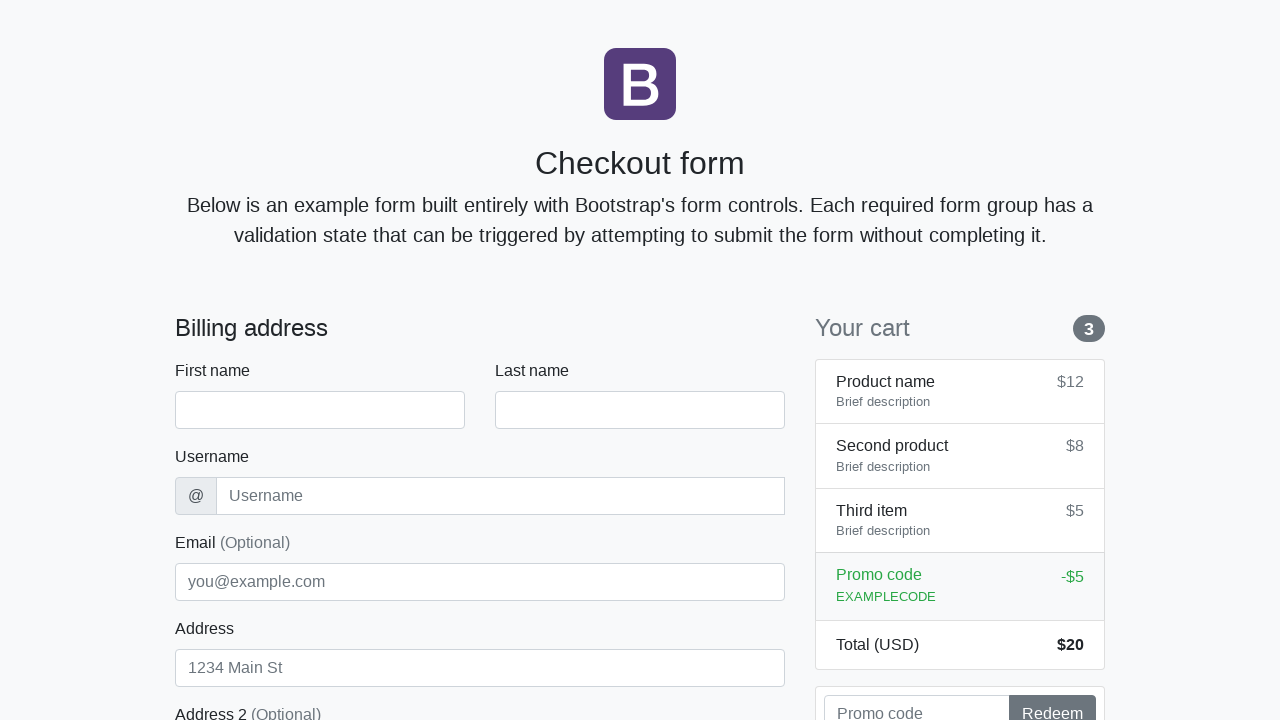